Tests range slider by dragging it left and right and verifying the value changes

Starting URL: https://bonigarcia.dev/selenium-webdriver-java/web-form.html

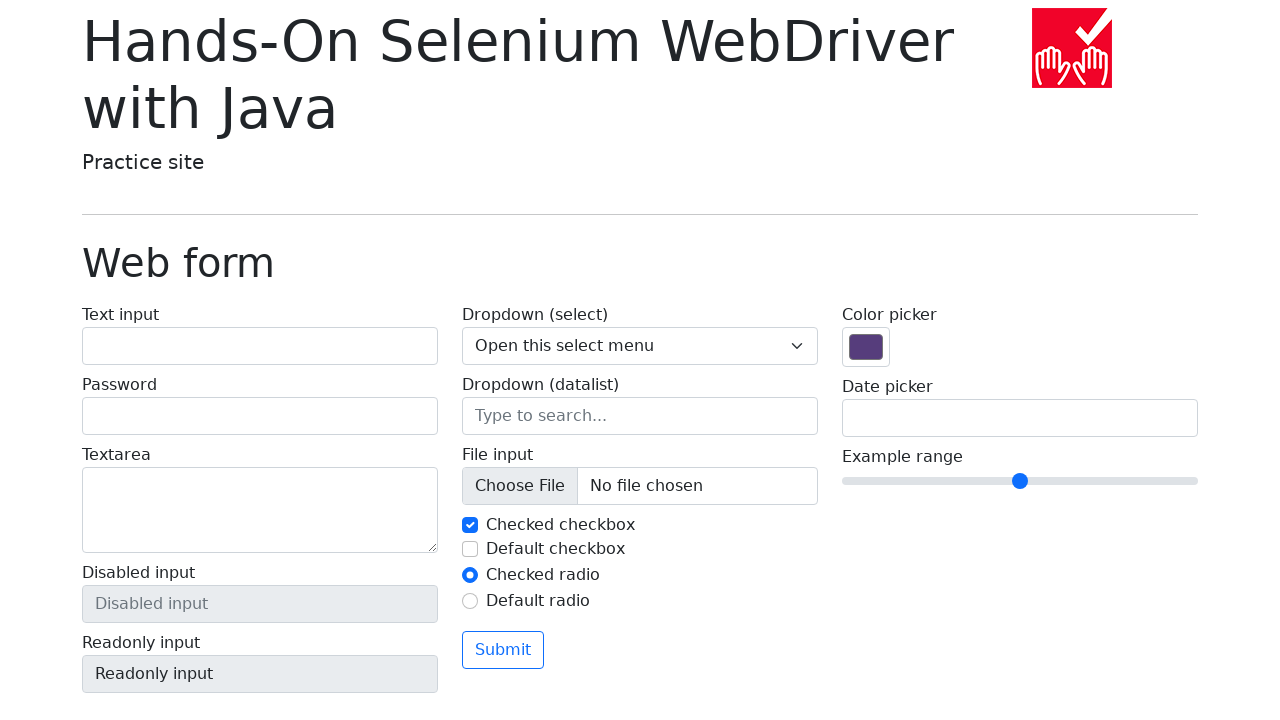

Located range slider and retrieved initial value
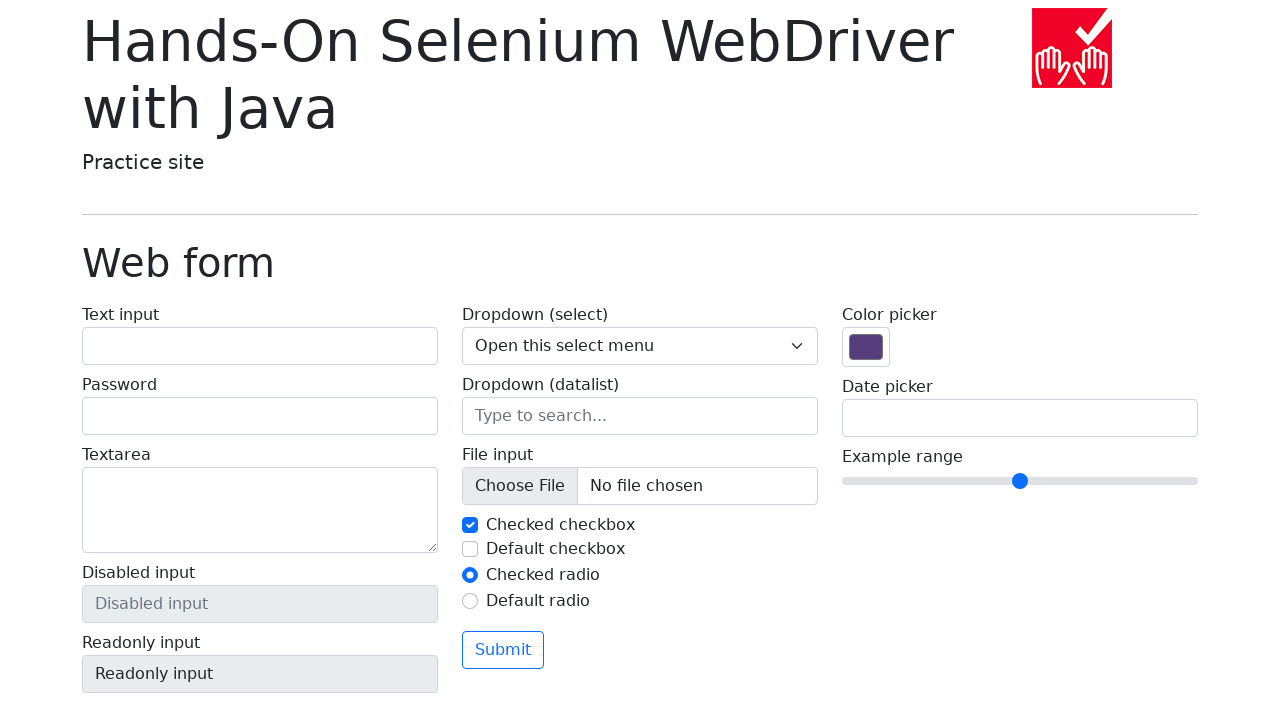

Retrieved bounding box of range slider
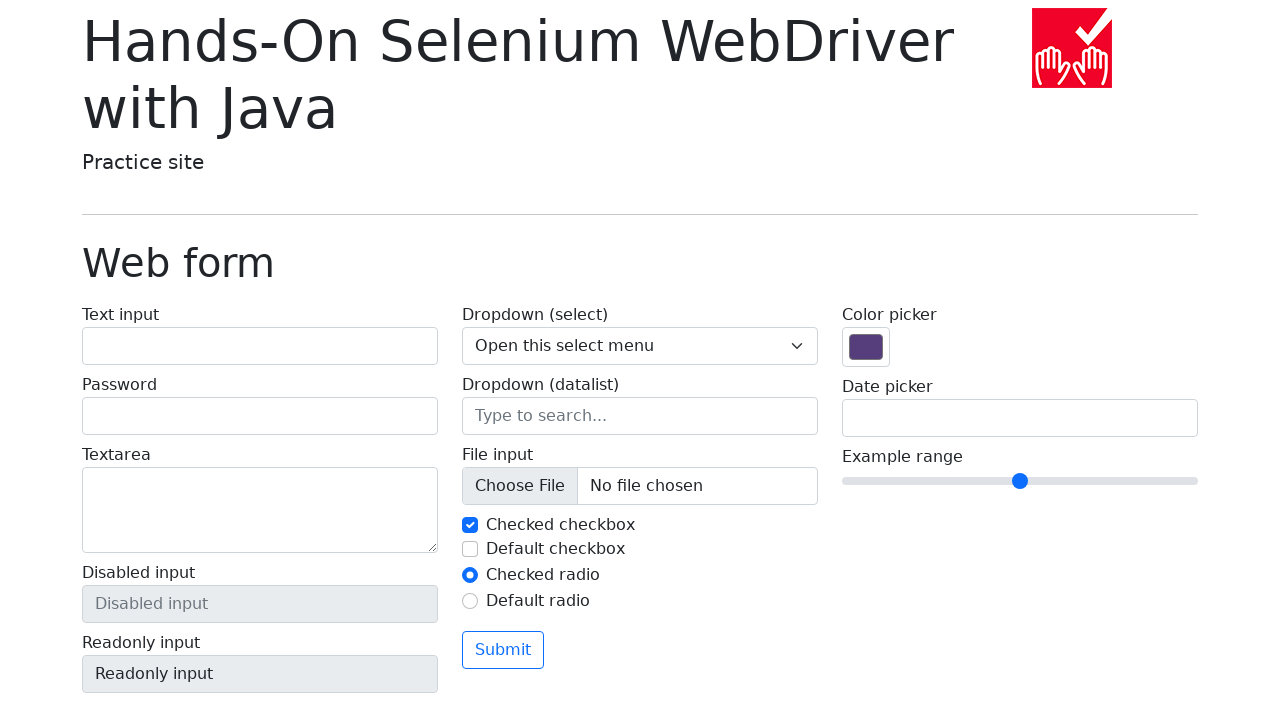

Moved mouse to center of range slider at (1020, 481)
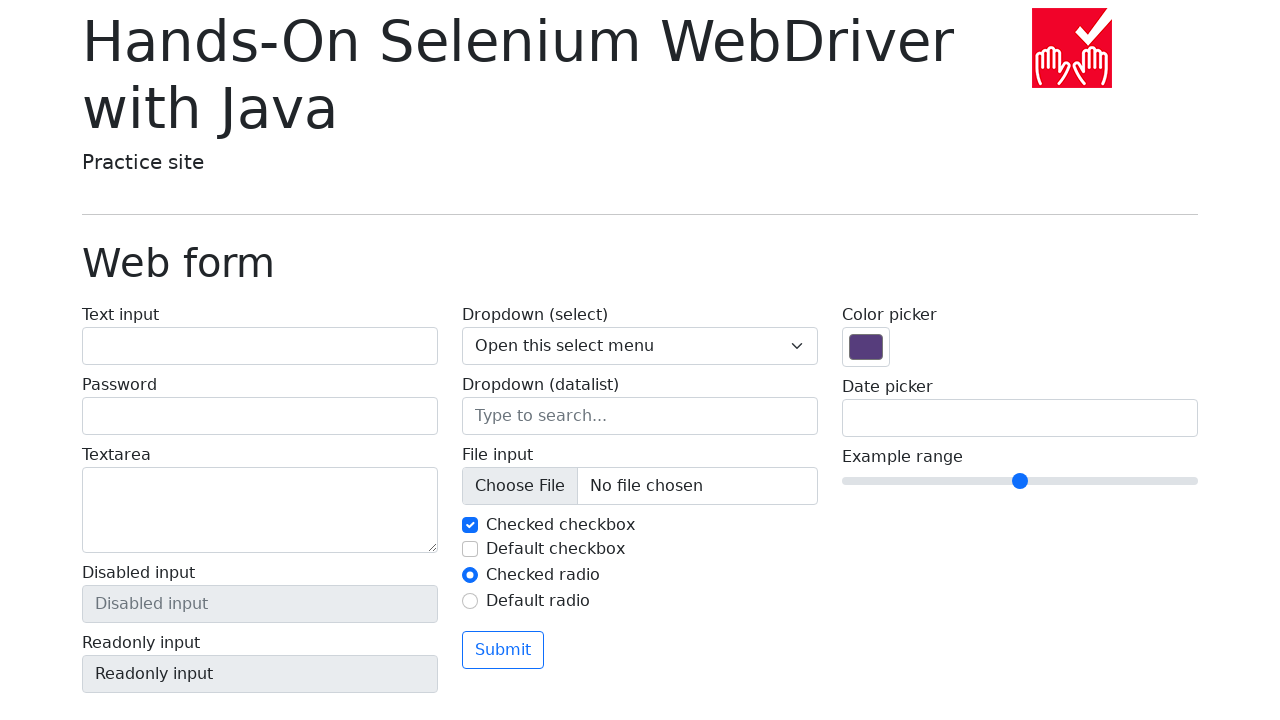

Pressed mouse button down on slider at (1020, 481)
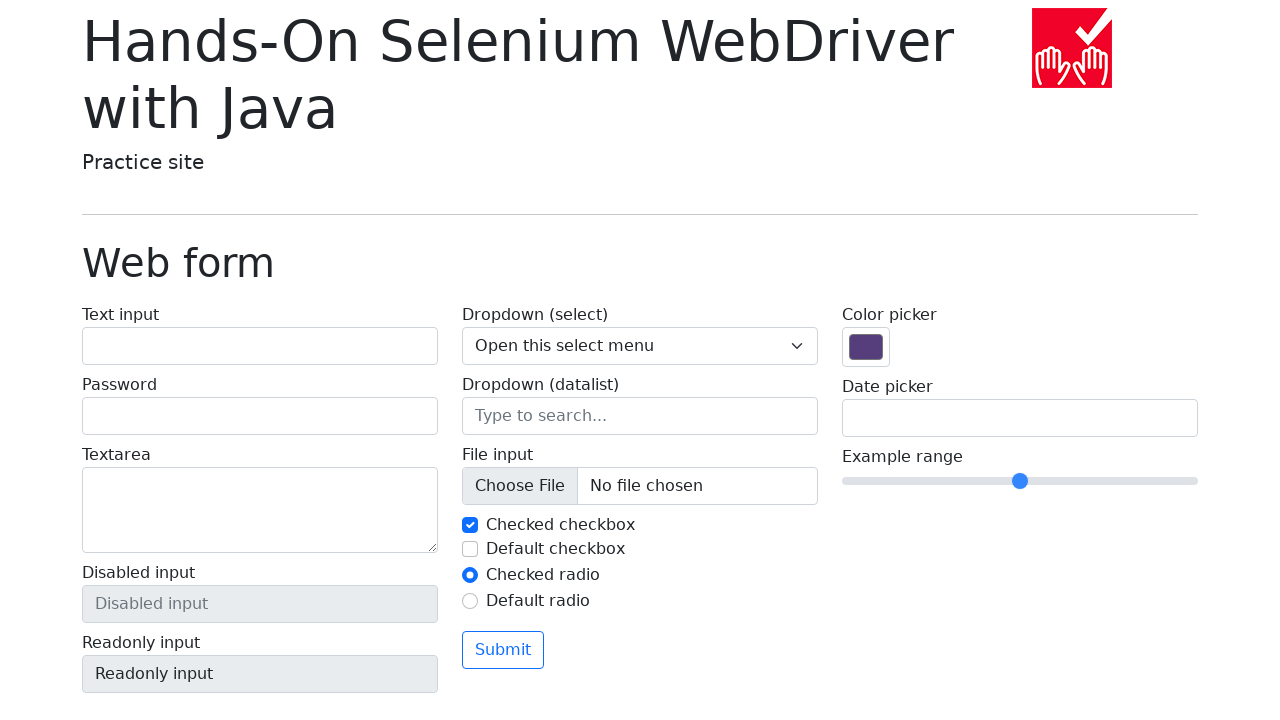

Dragged slider 50 pixels to the right at (1070, 481)
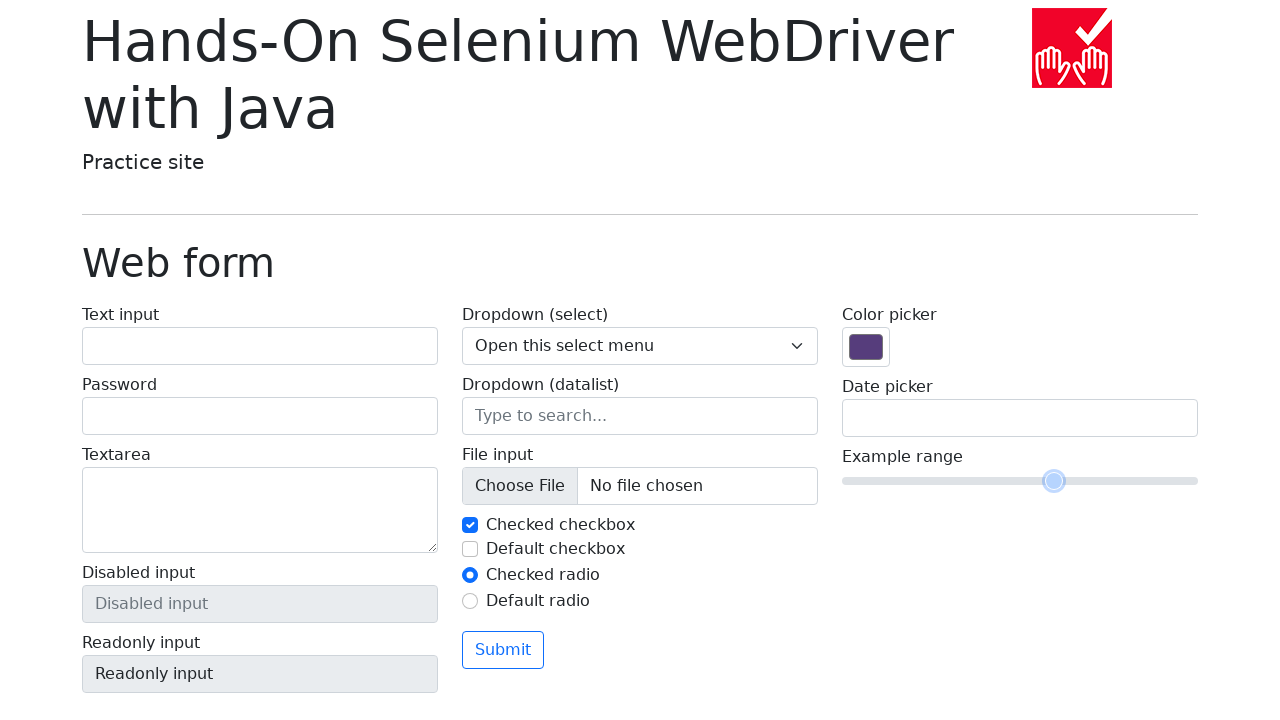

Released mouse button after dragging right at (1070, 481)
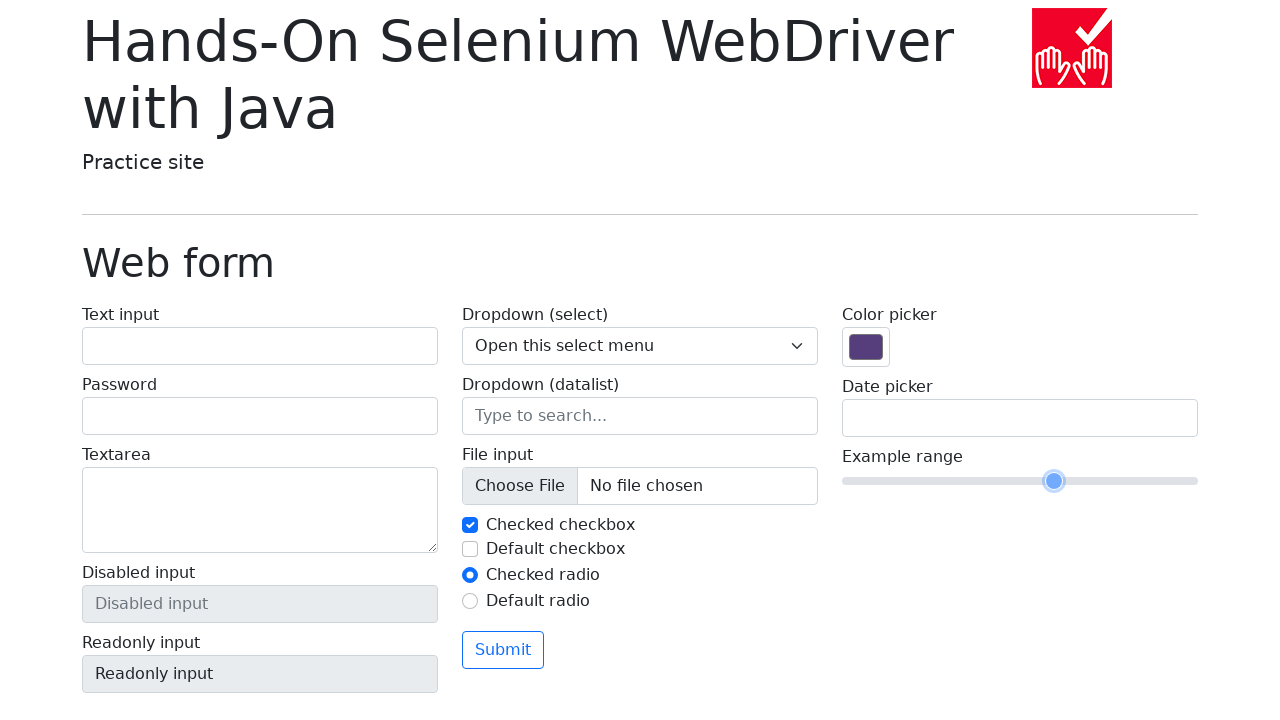

Retrieved slider value after dragging right: 6 (was 5)
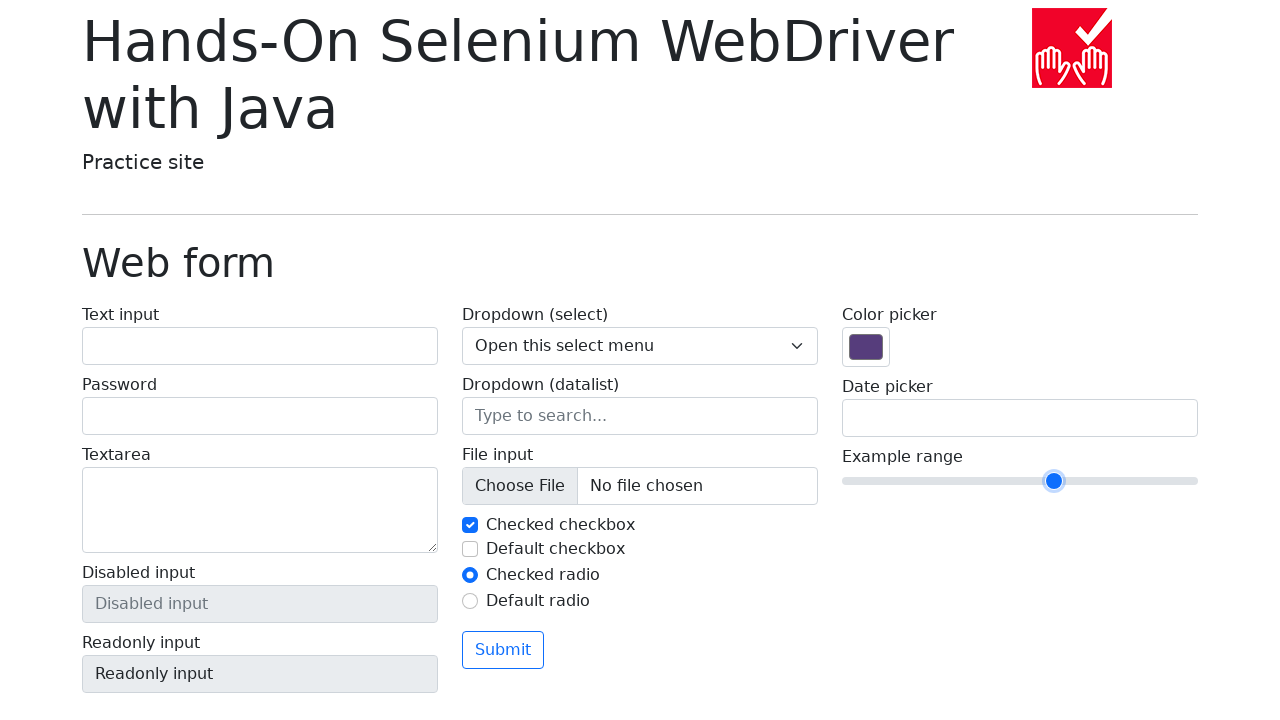

Verified that slider value increased after dragging right
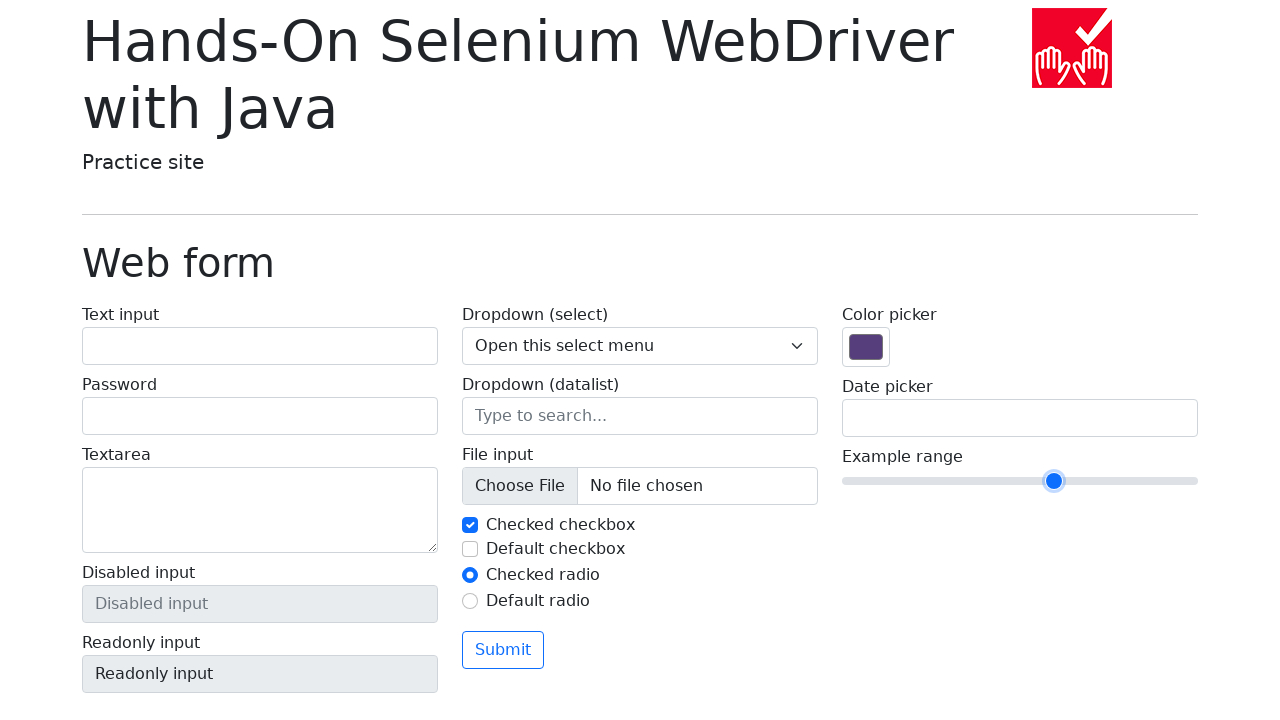

Moved mouse to right side of slider for leftward drag at (1070, 481)
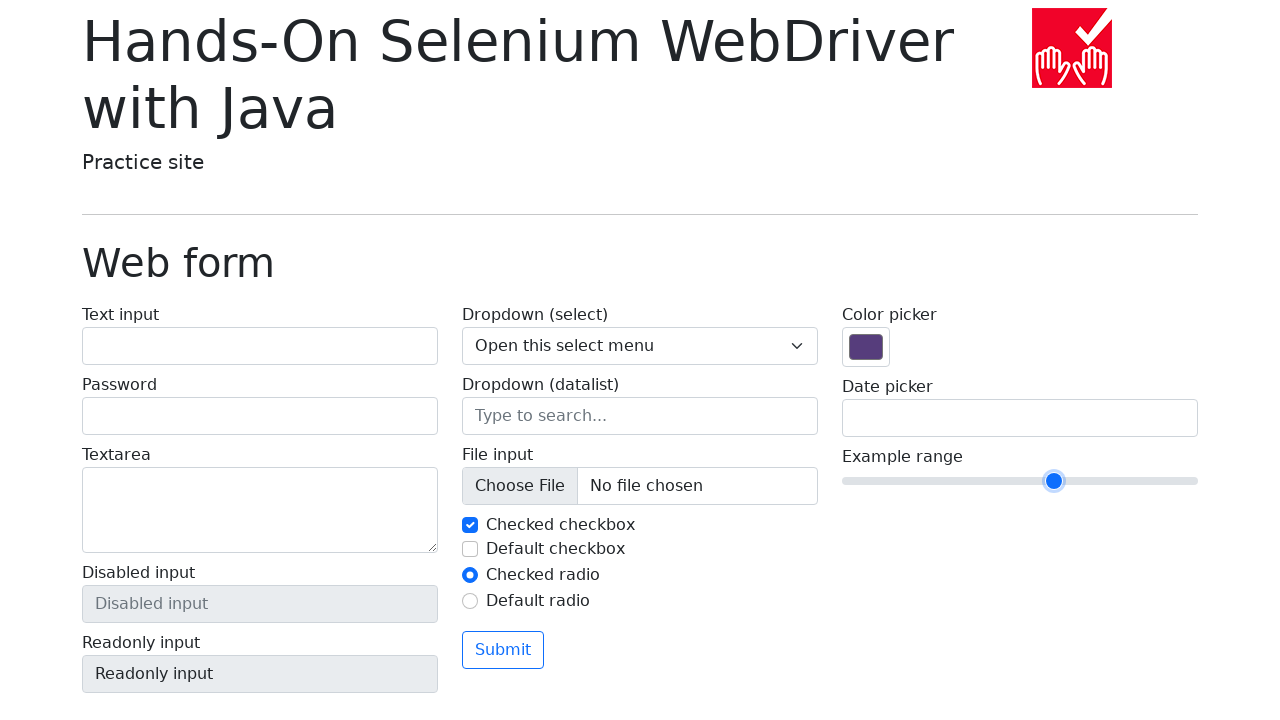

Pressed mouse button down on slider at (1070, 481)
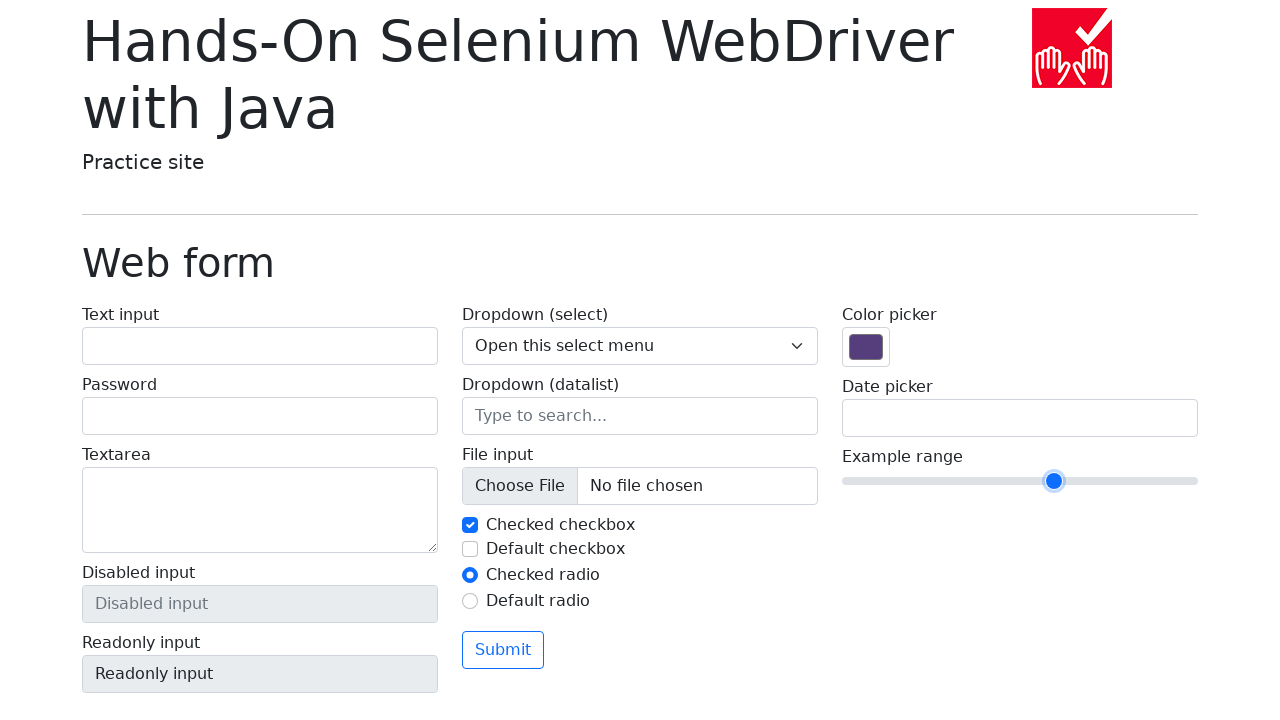

Dragged slider 50 pixels to the left at (970, 481)
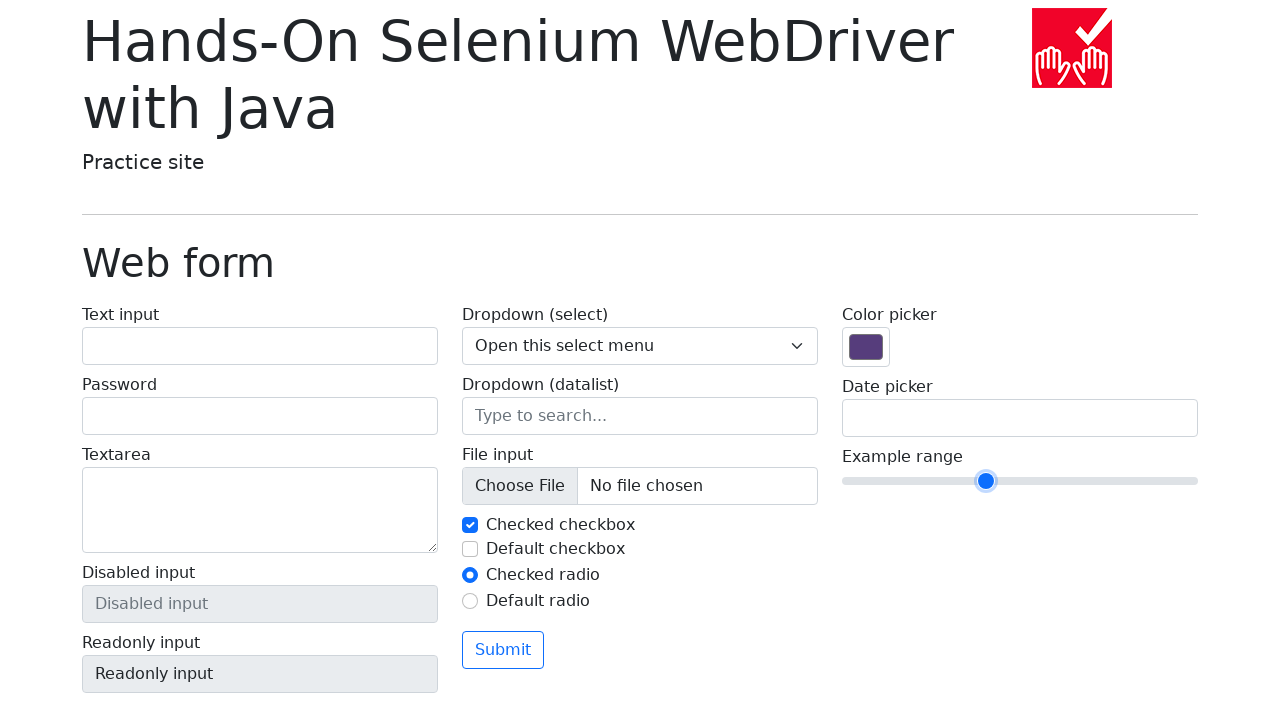

Released mouse button after dragging left at (970, 481)
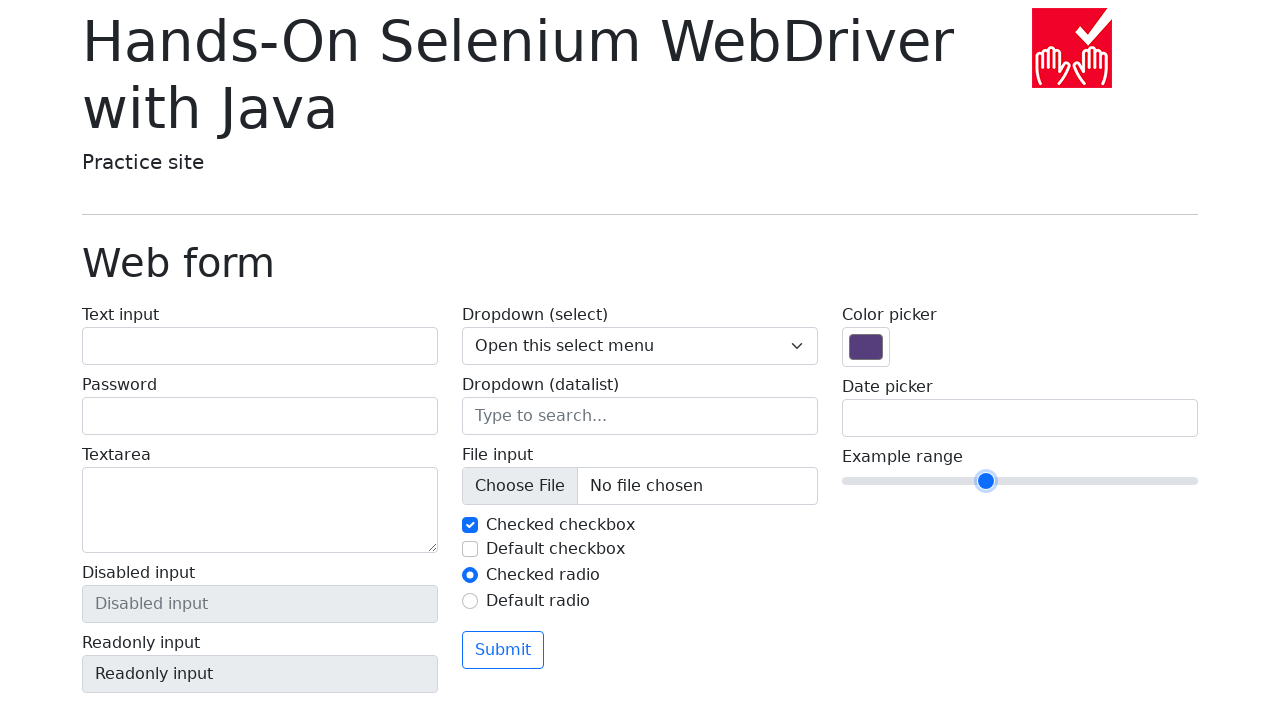

Retrieved slider value after dragging left: 4 (started at 5)
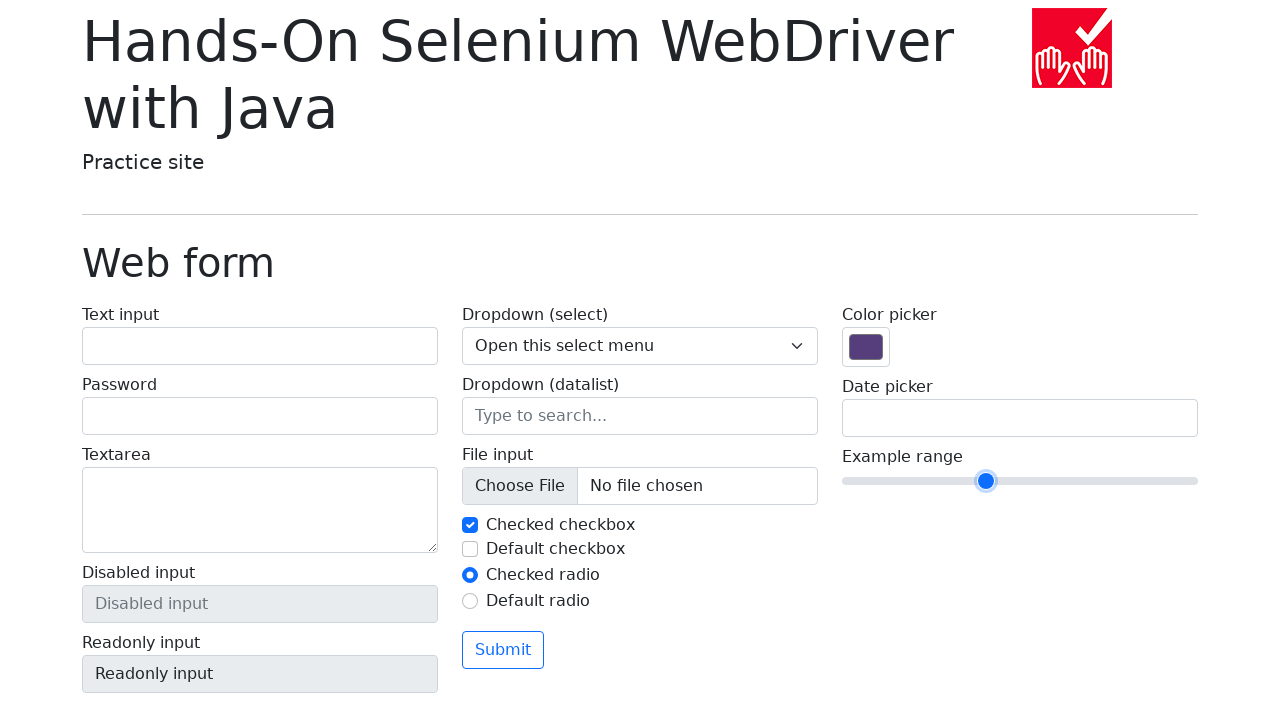

Verified that slider value decreased below initial value
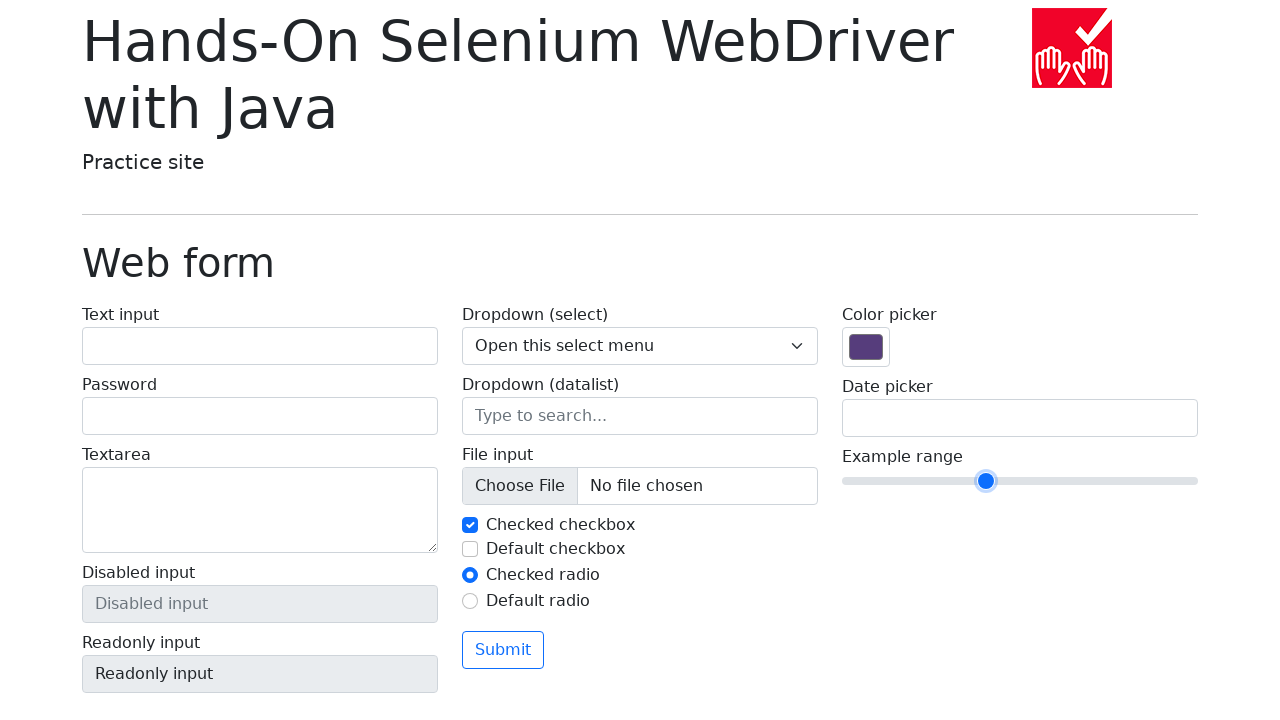

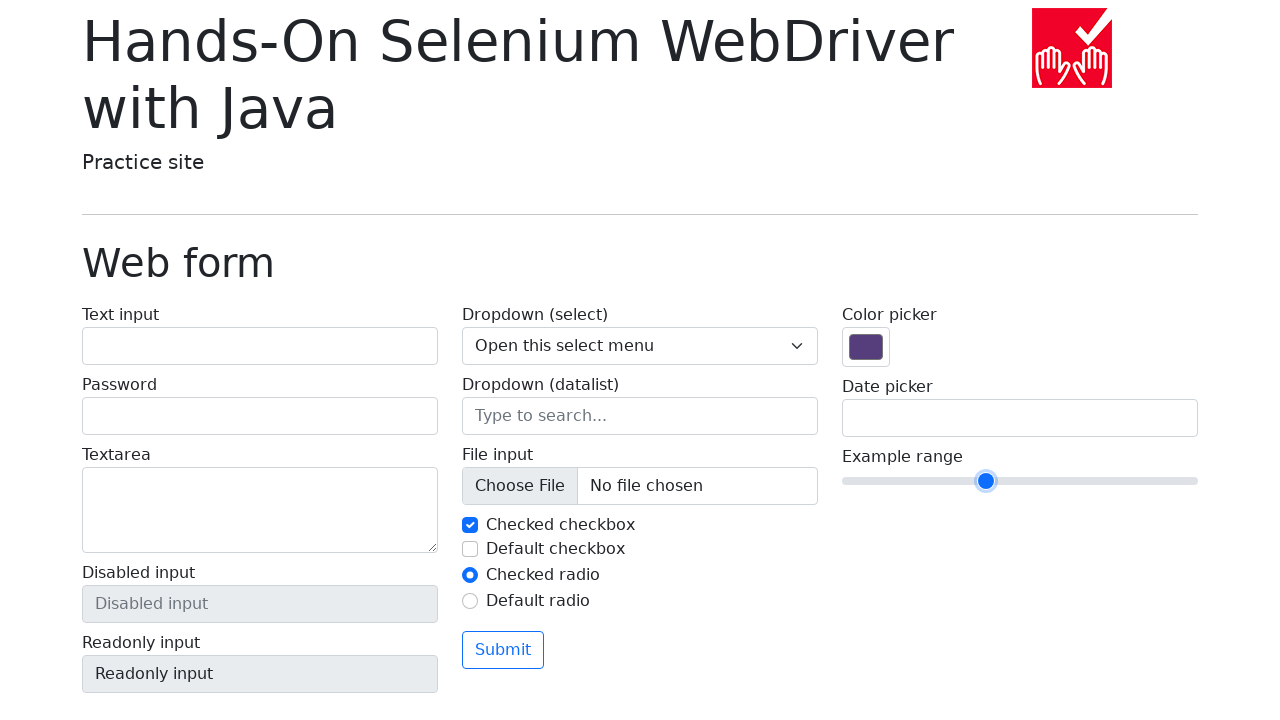